Verifies that the EDSO website loads successfully by navigating to the homepage and waiting for it to render.

Starting URL: https://www.edso.in

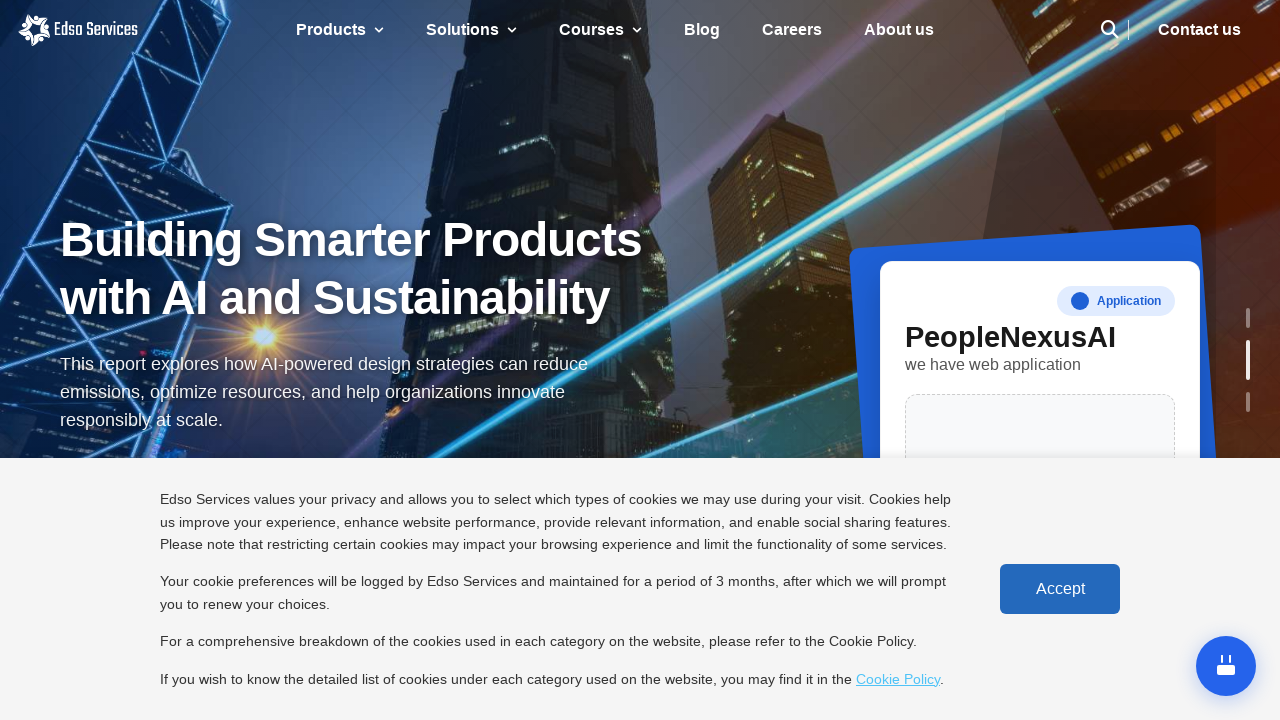

Waited for page DOM content to load
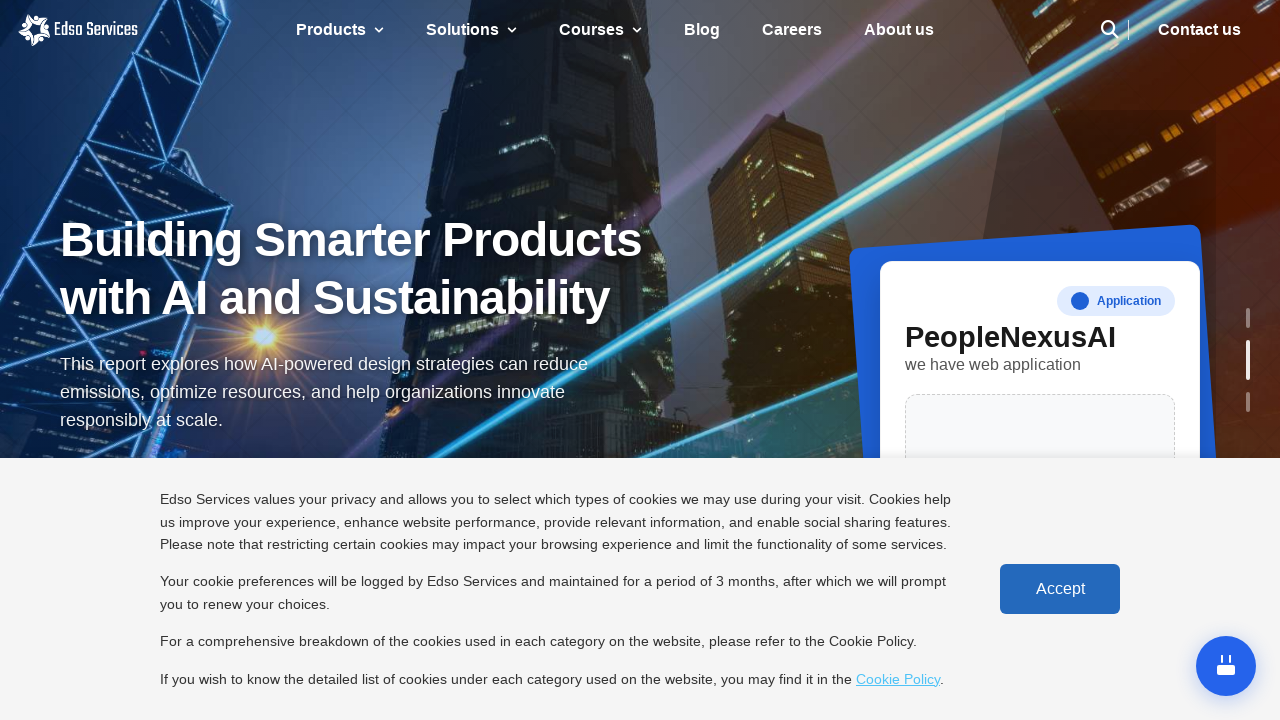

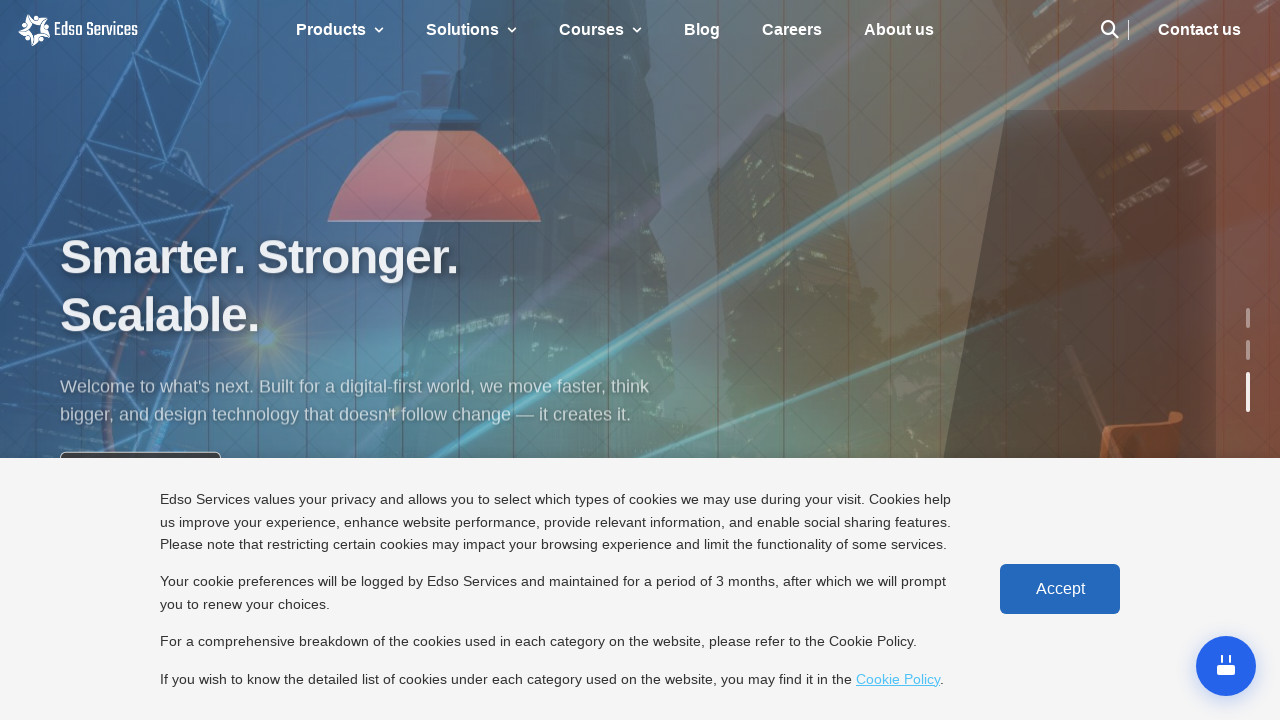